Tests prompt alert interaction by clicking a button to trigger an alert, entering text into the prompt, and accepting it

Starting URL: https://www.automationtestinginsider.com/2019/08/textarea-textarea-element-defines-multi.html

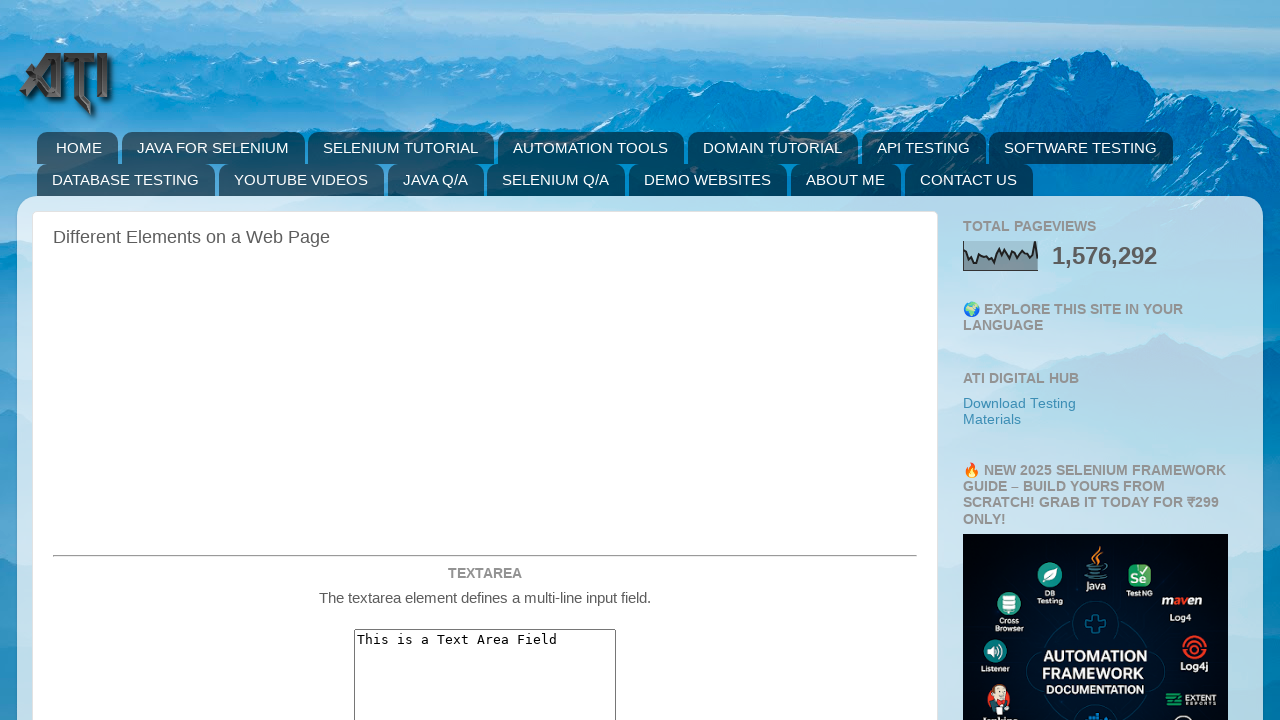

Navigated to automation testing page
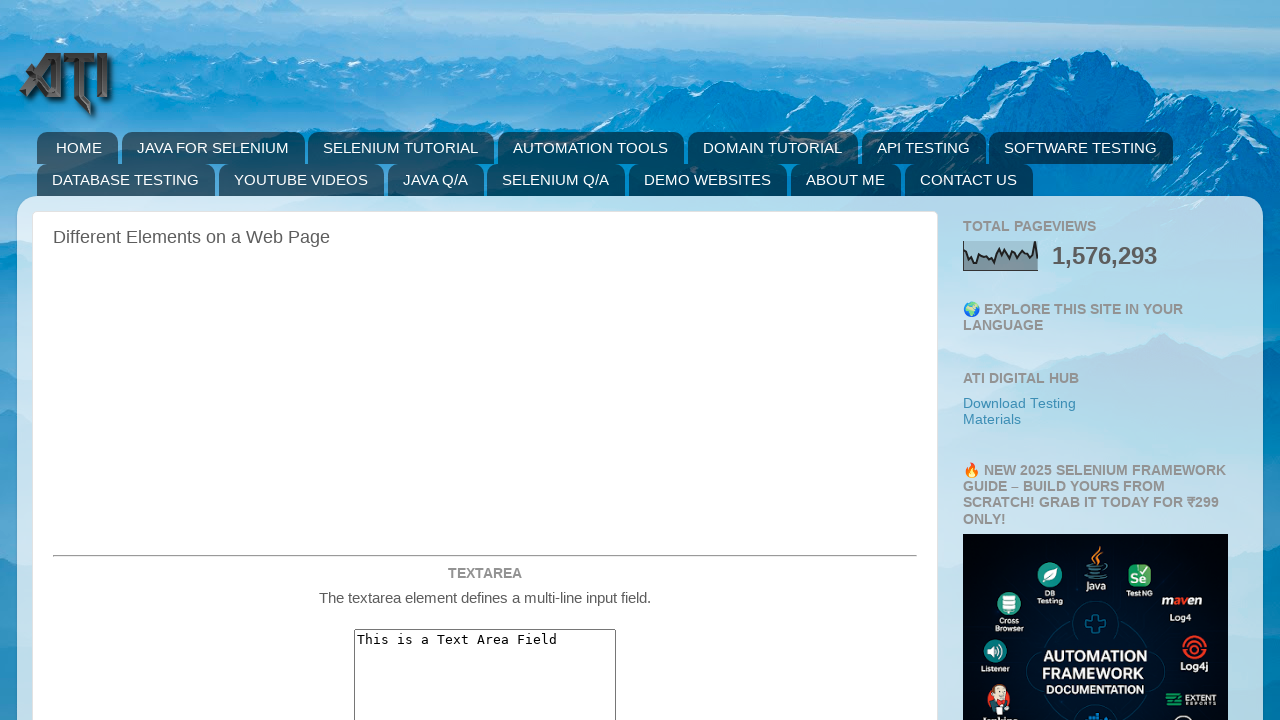

Clicked prompt alert button at (485, 361) on #promptAlert
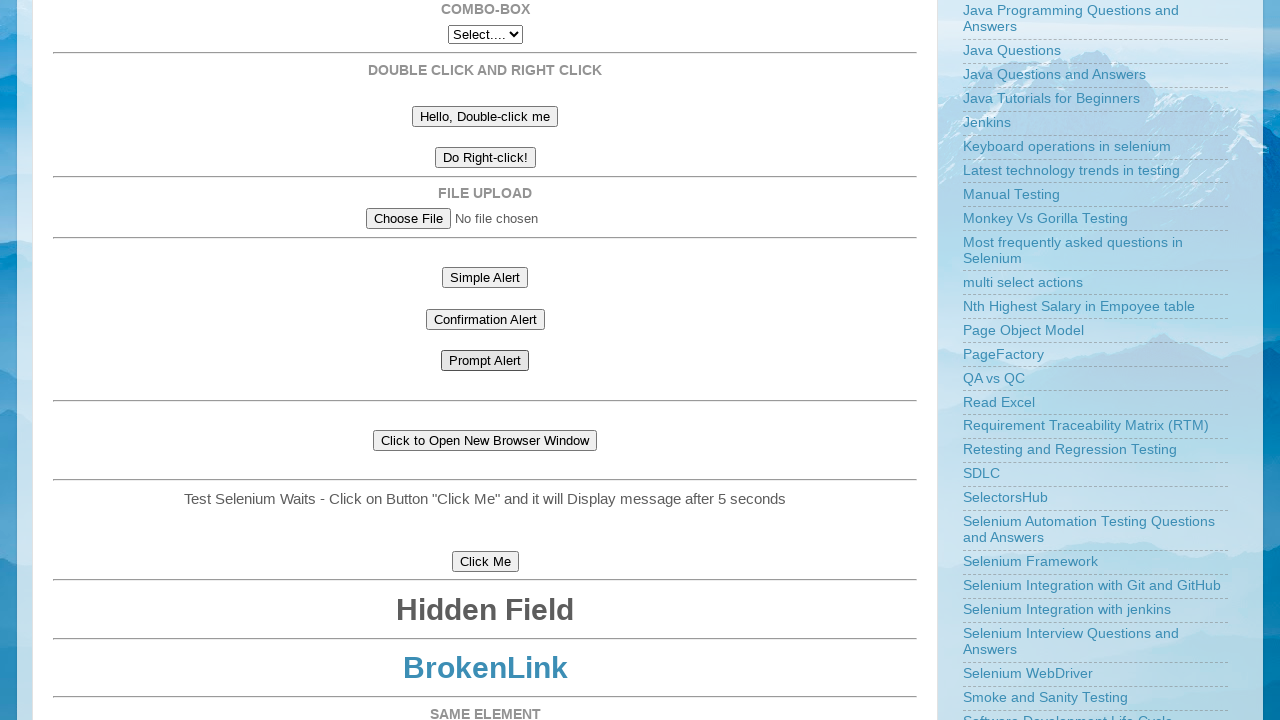

Set up dialog handler to accept prompt with 'Yes'
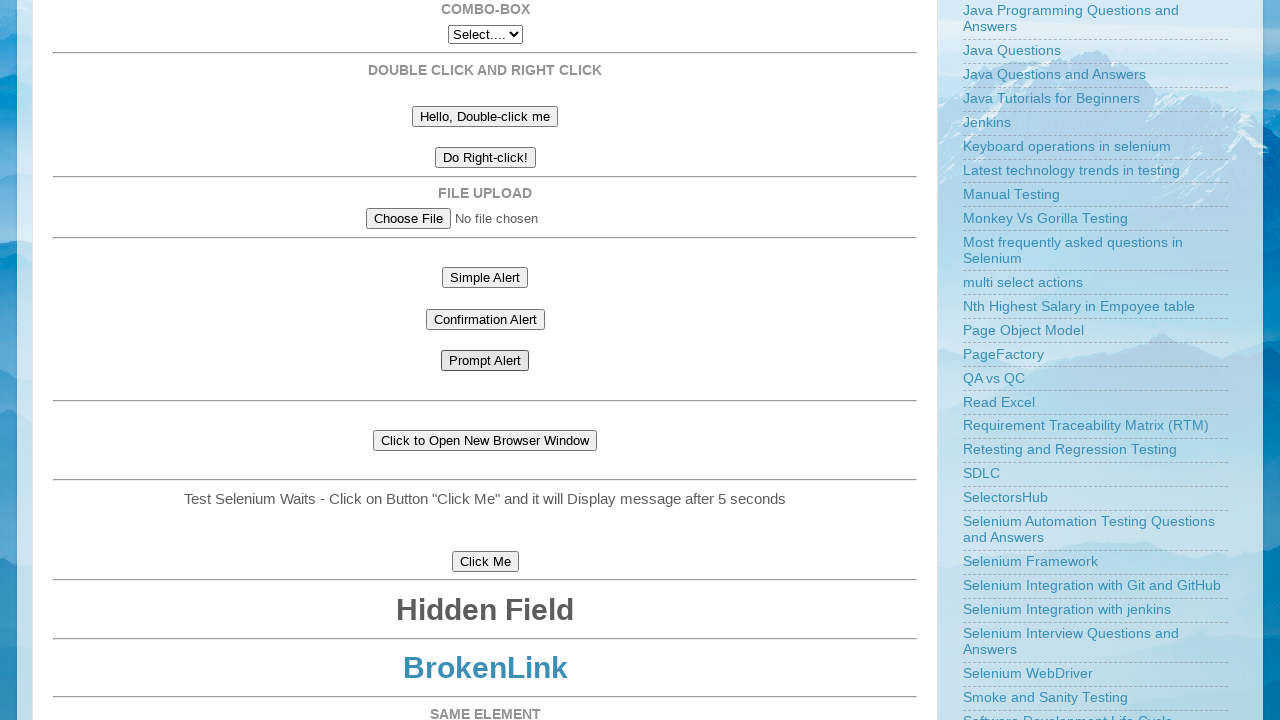

Waited for dialog to be processed
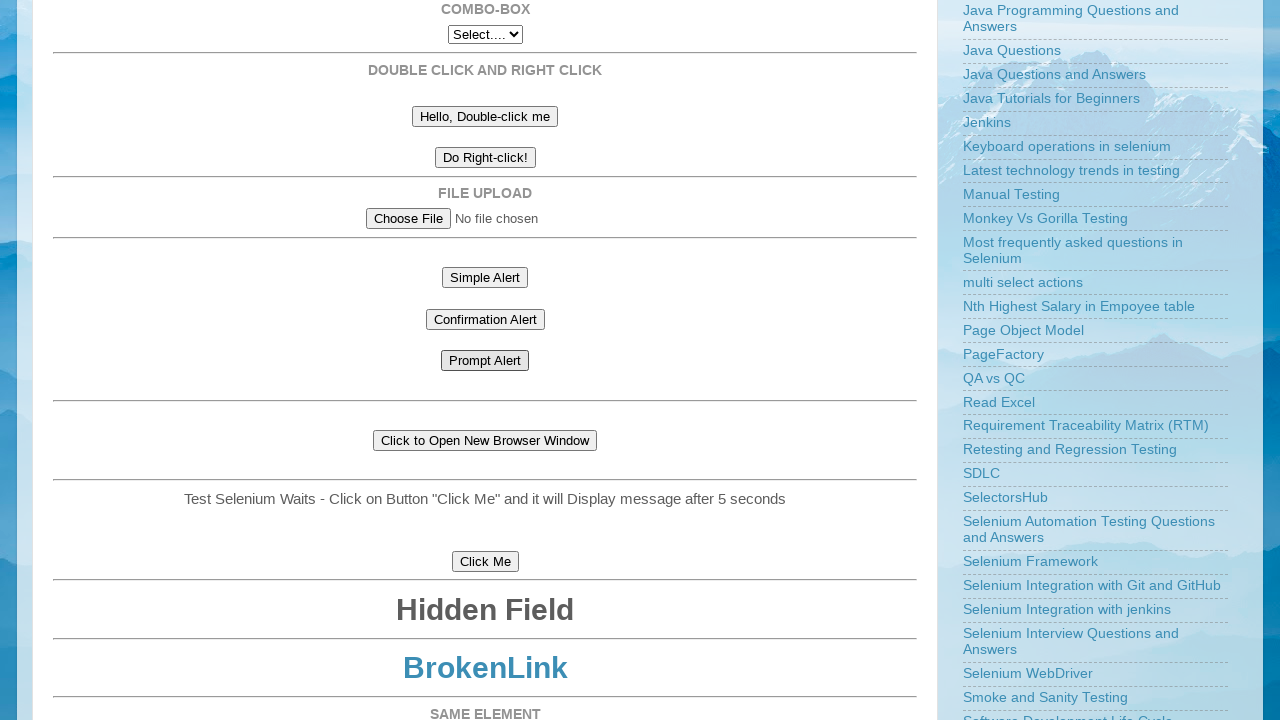

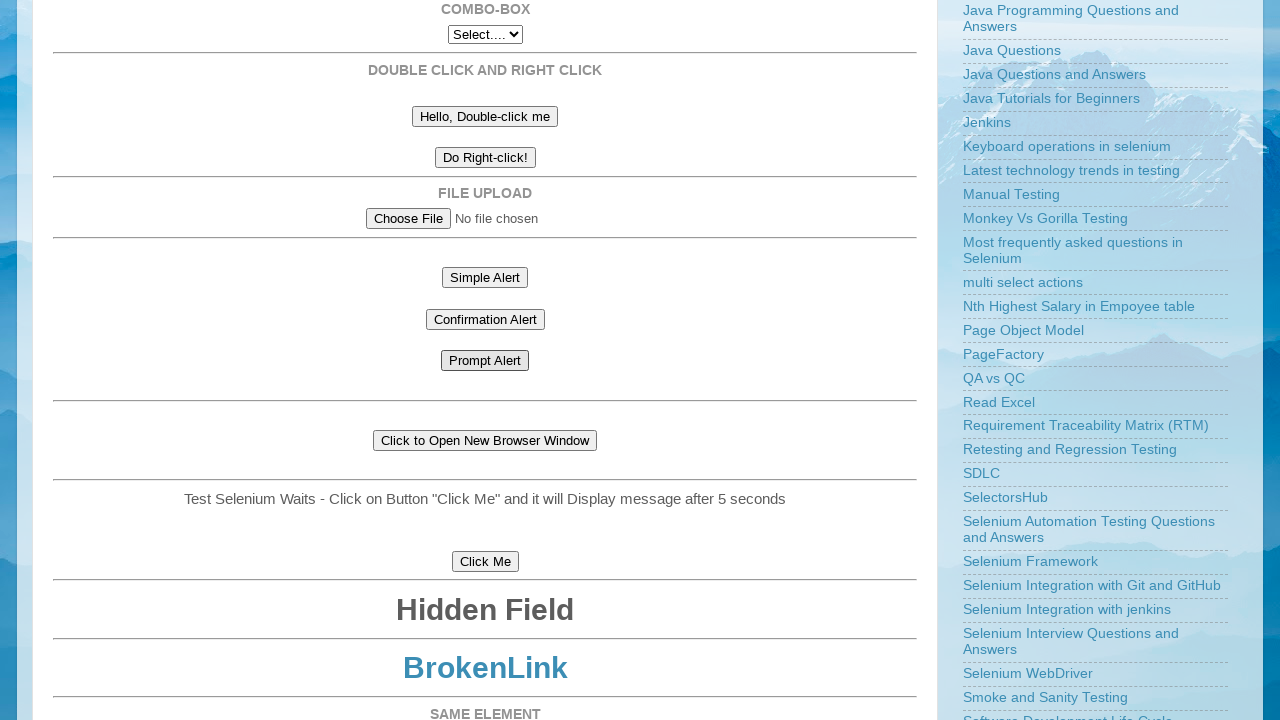